Tests dropdown/select element interaction by selecting options using three different methods: by index, by value attribute, and by visible text content.

Starting URL: https://sahitest.com/demo/selectTest.htm

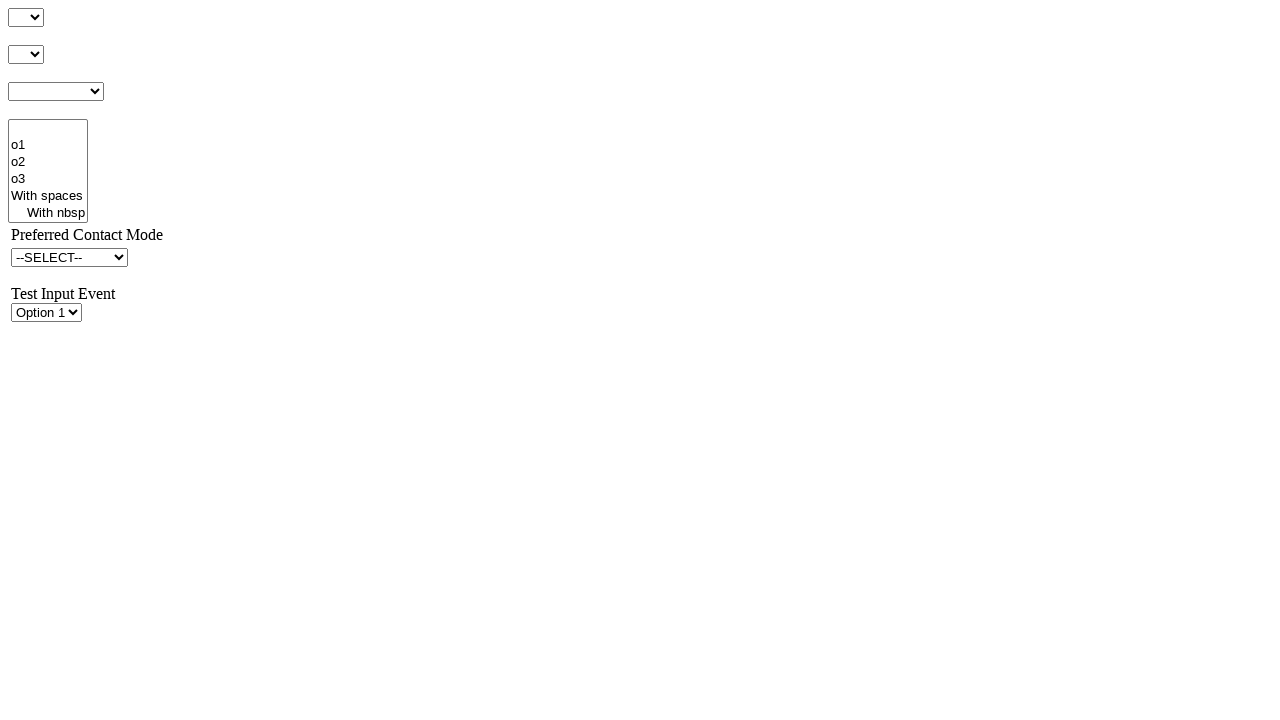

Waited for select element #s1 to be available
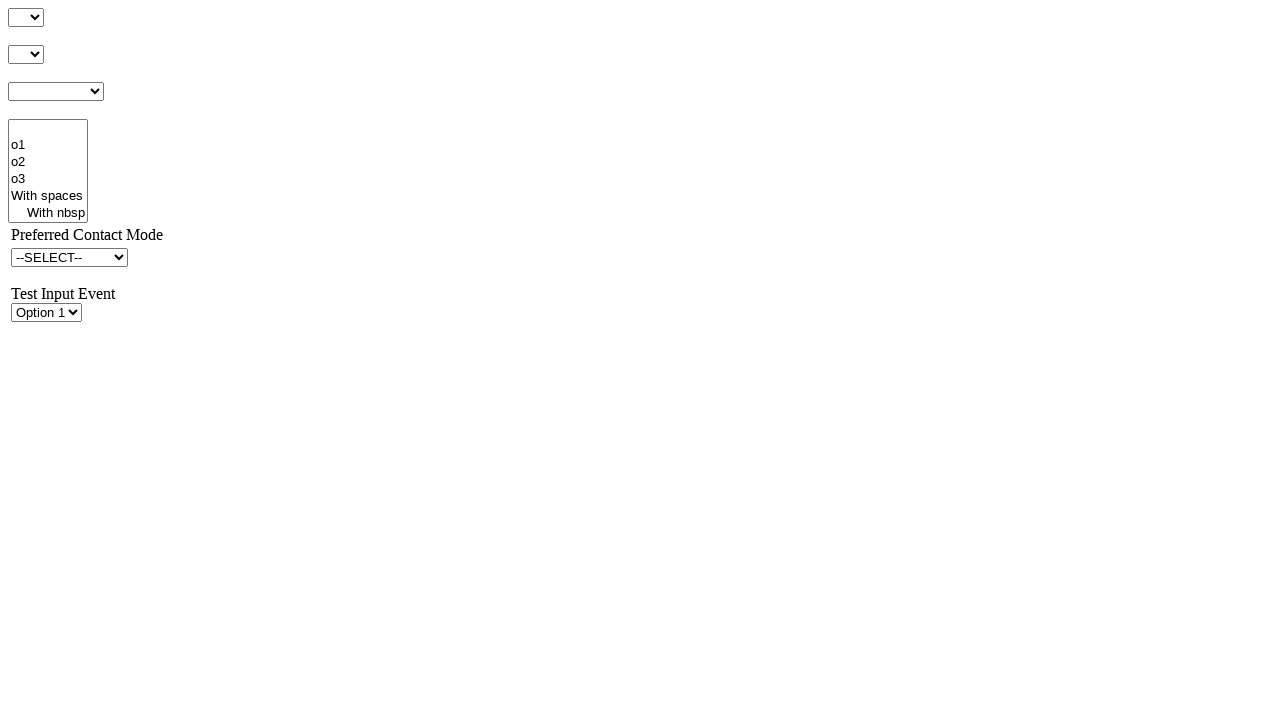

Selected dropdown option by index 2 (third option) on #s1
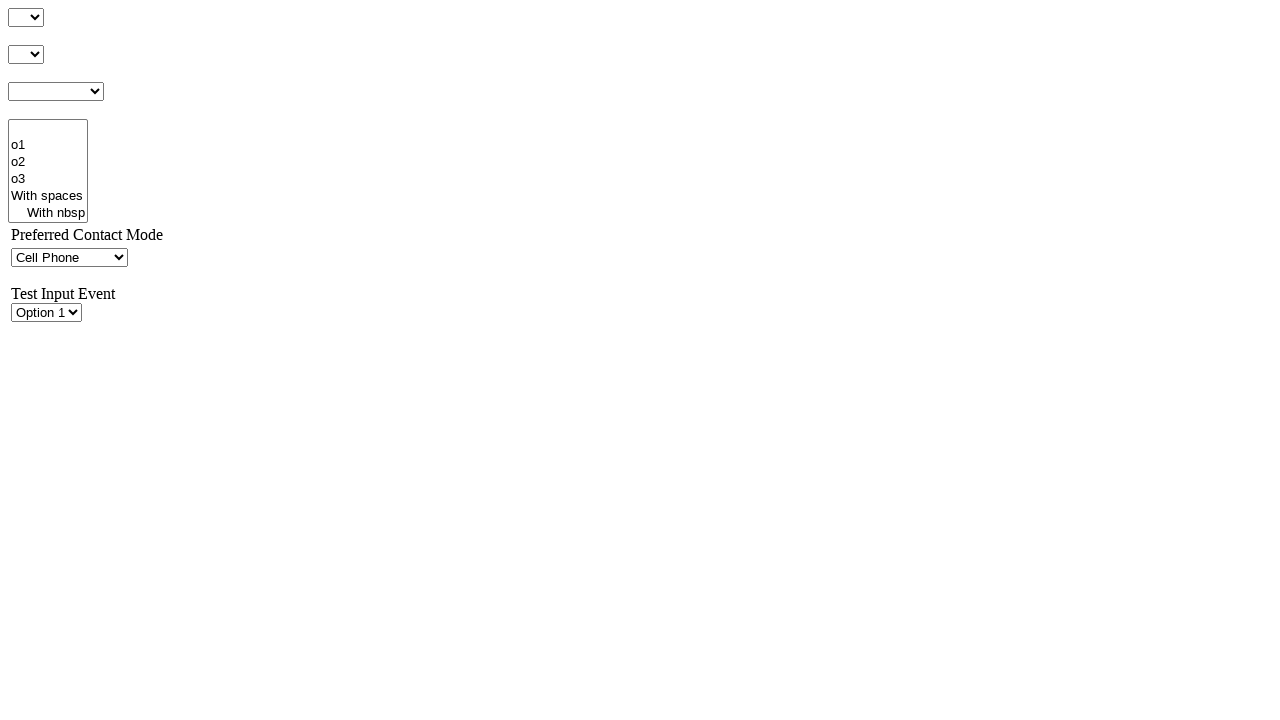

Selected dropdown option by value attribute '51' on #s1
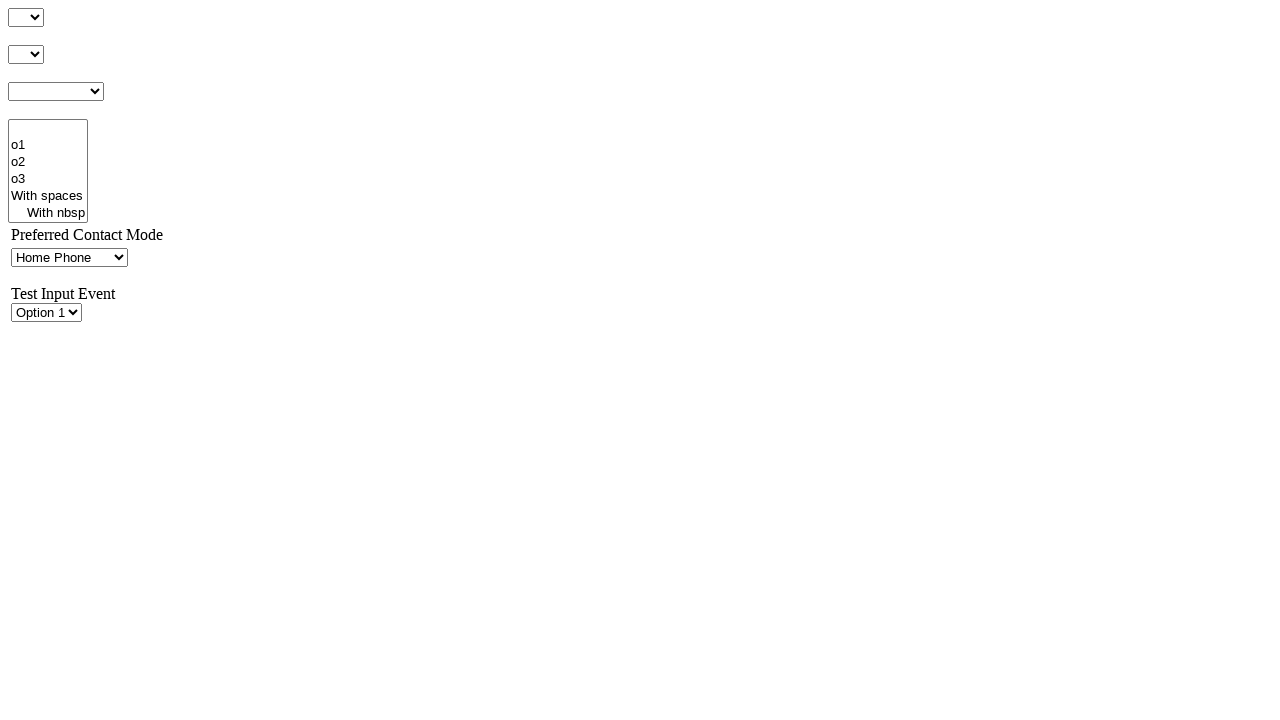

Selected dropdown option by visible text 'Business Phone' on #s1
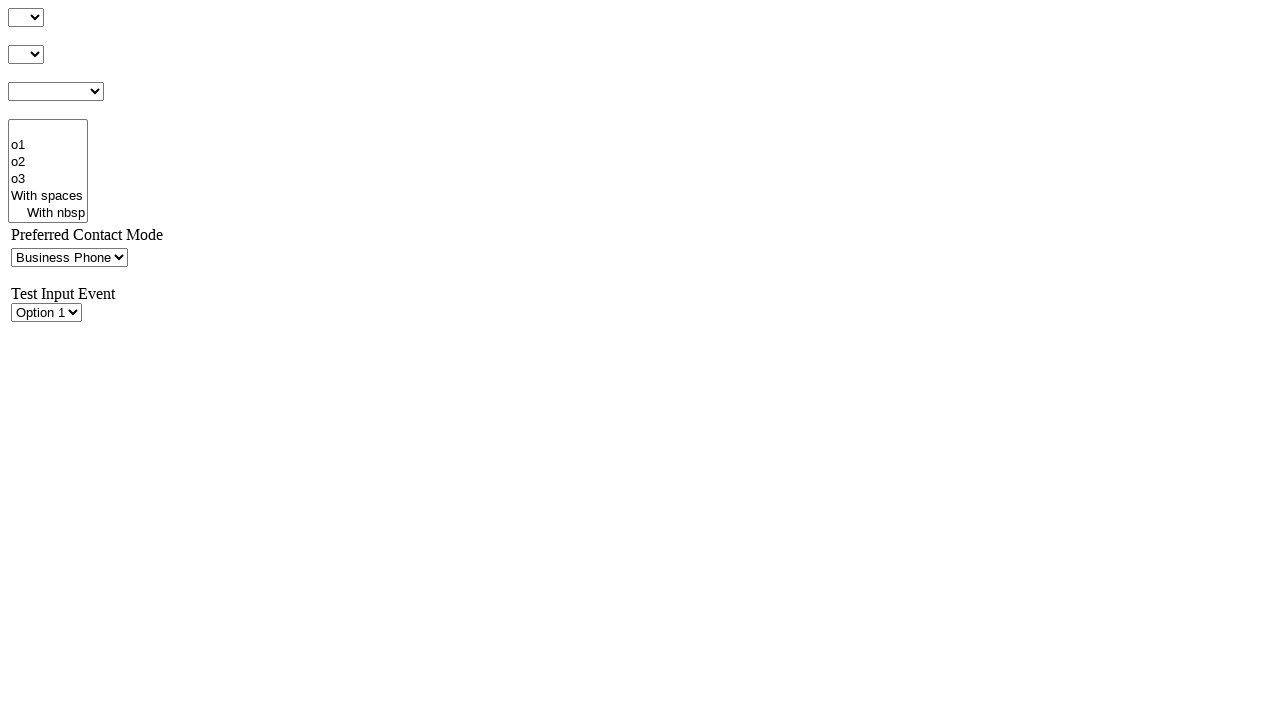

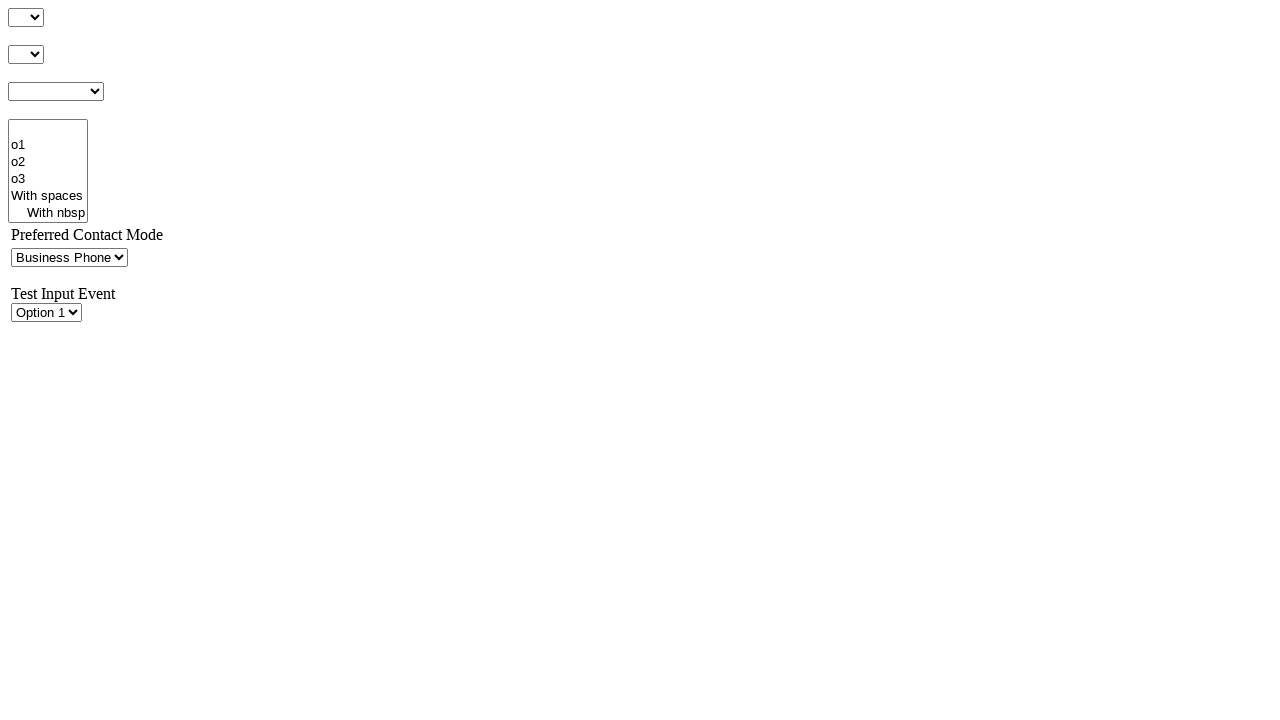